Tests various scrolling operations on a webpage including scrolling down, up, to bottom, and to a specific element

Starting URL: http://only-testing-blog.blogspot.com

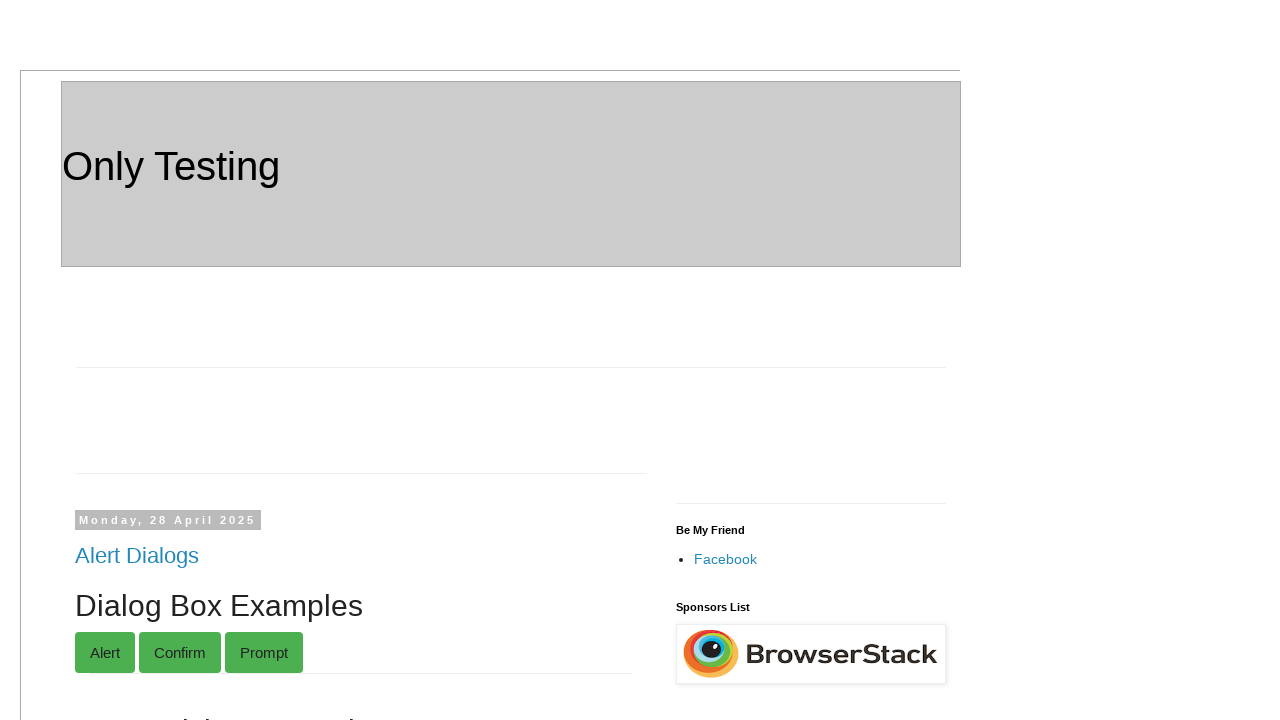

Scrolled down by 1000 pixels
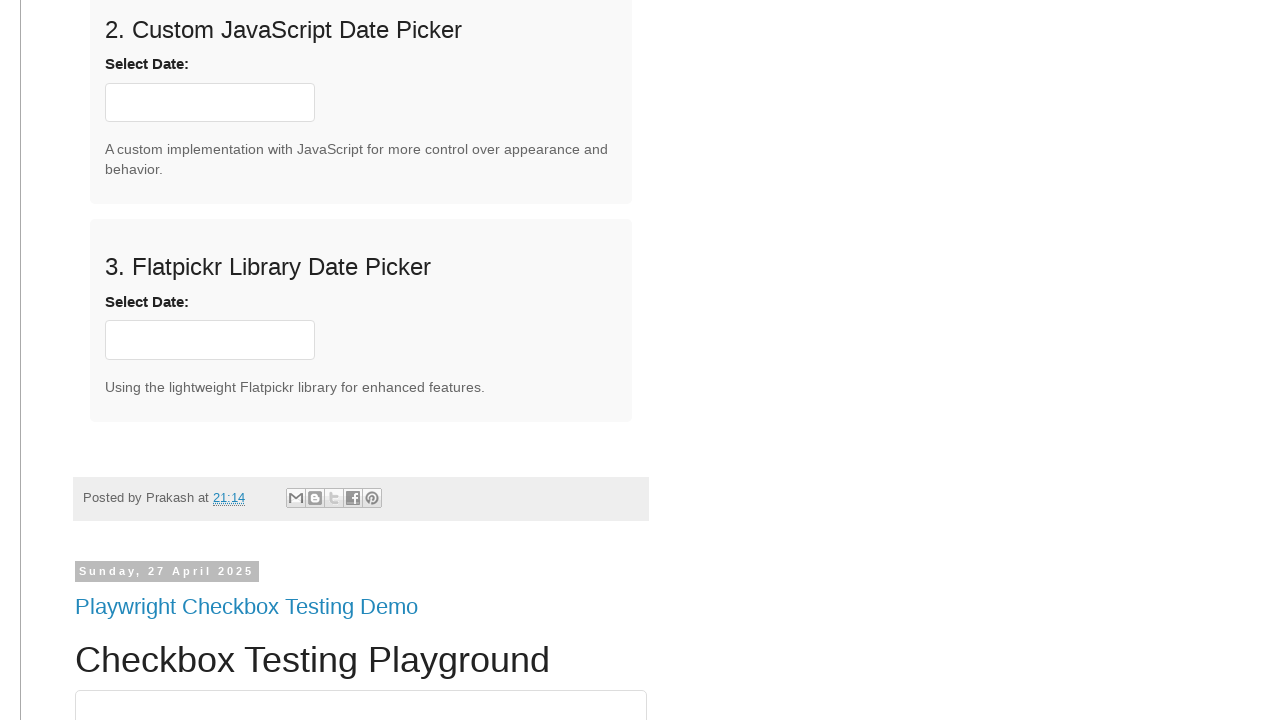

Waited 2 seconds for scroll animation
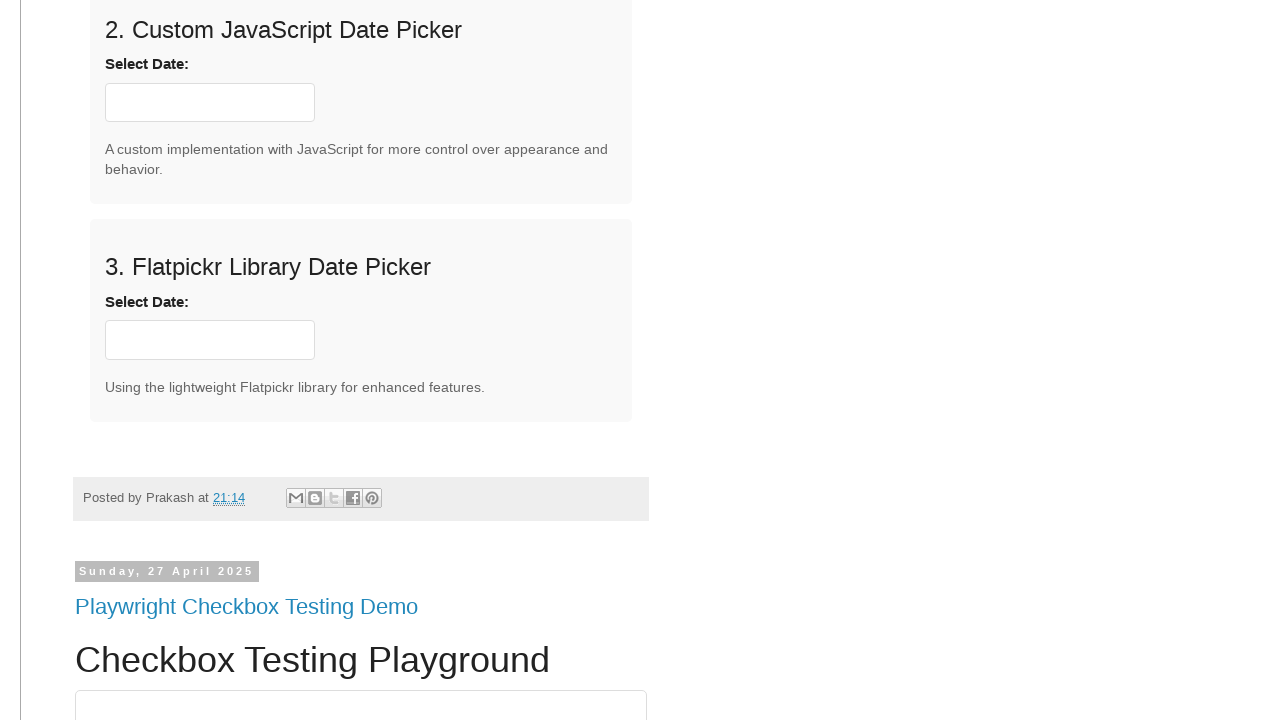

Scrolled up by 300 pixels
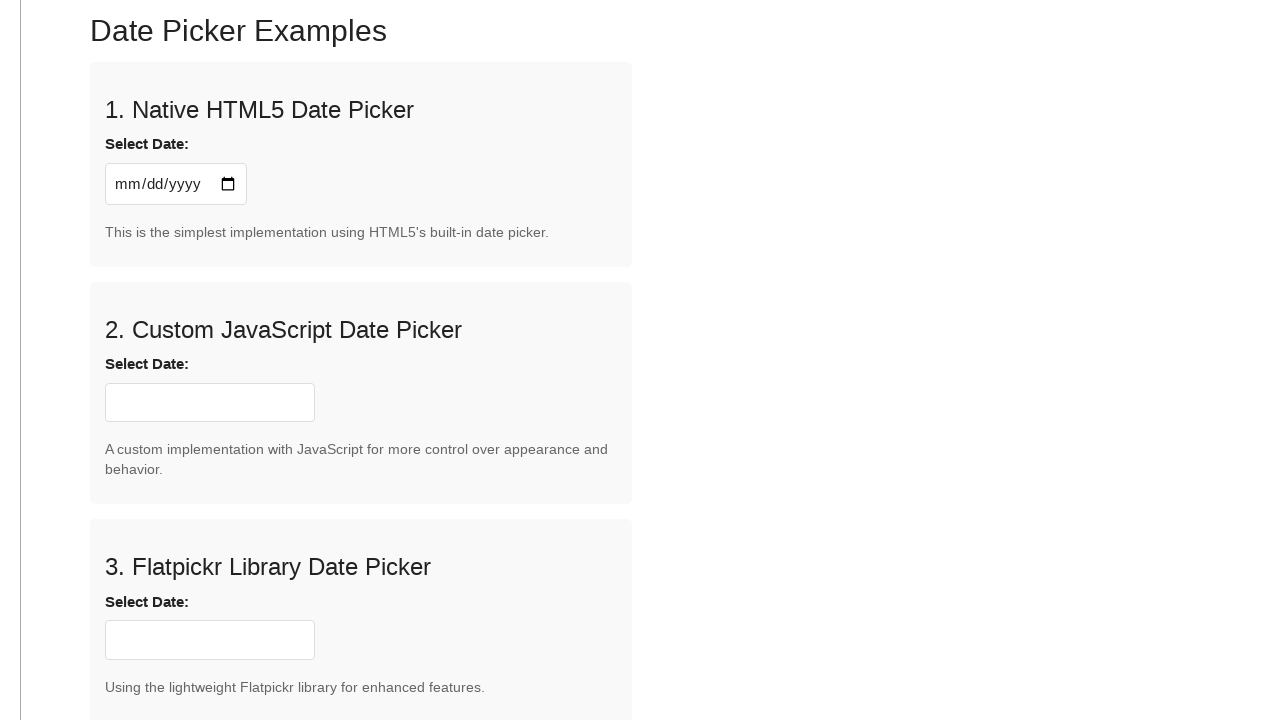

Waited 2 seconds for scroll animation
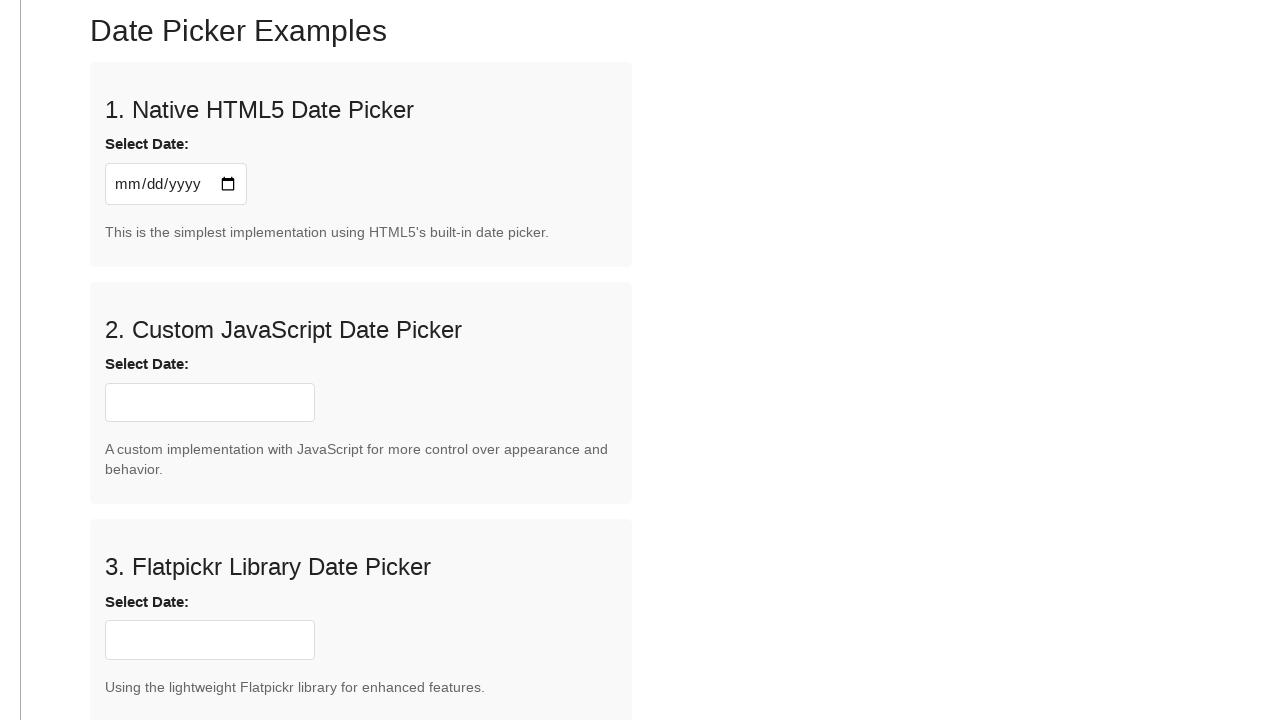

Scrolled to bottom of page
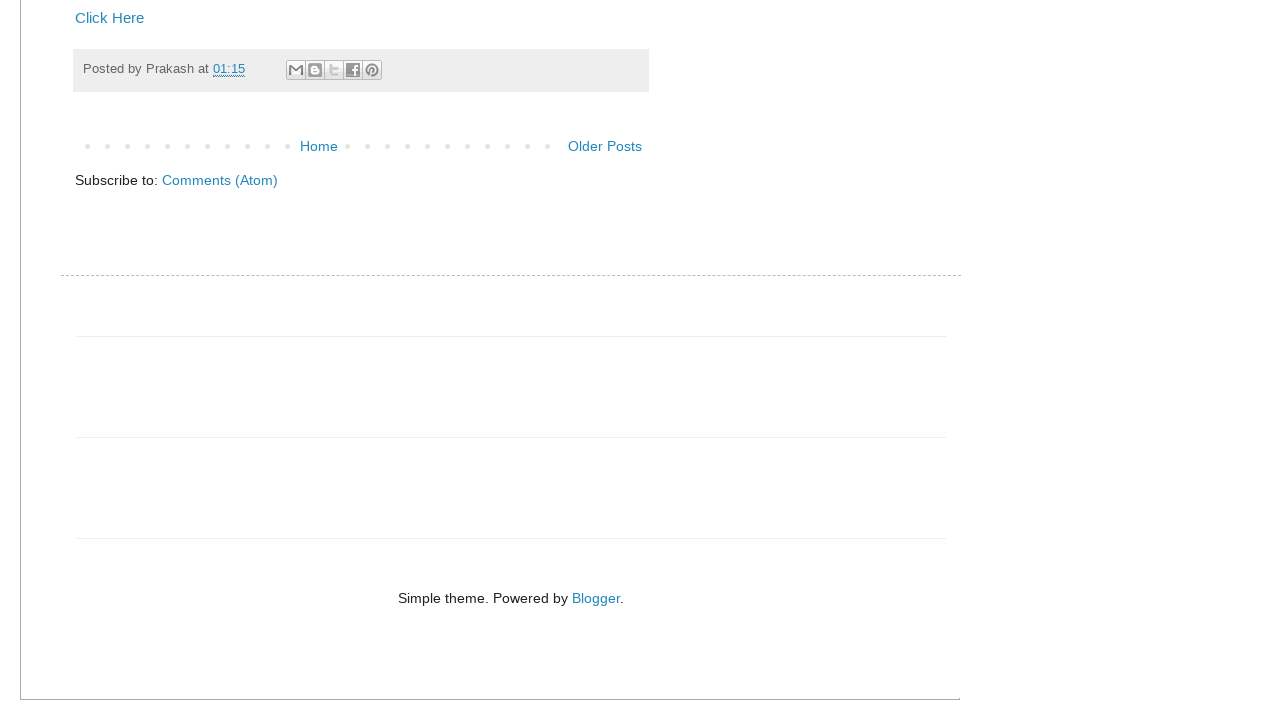

Waited 2 seconds for scroll animation
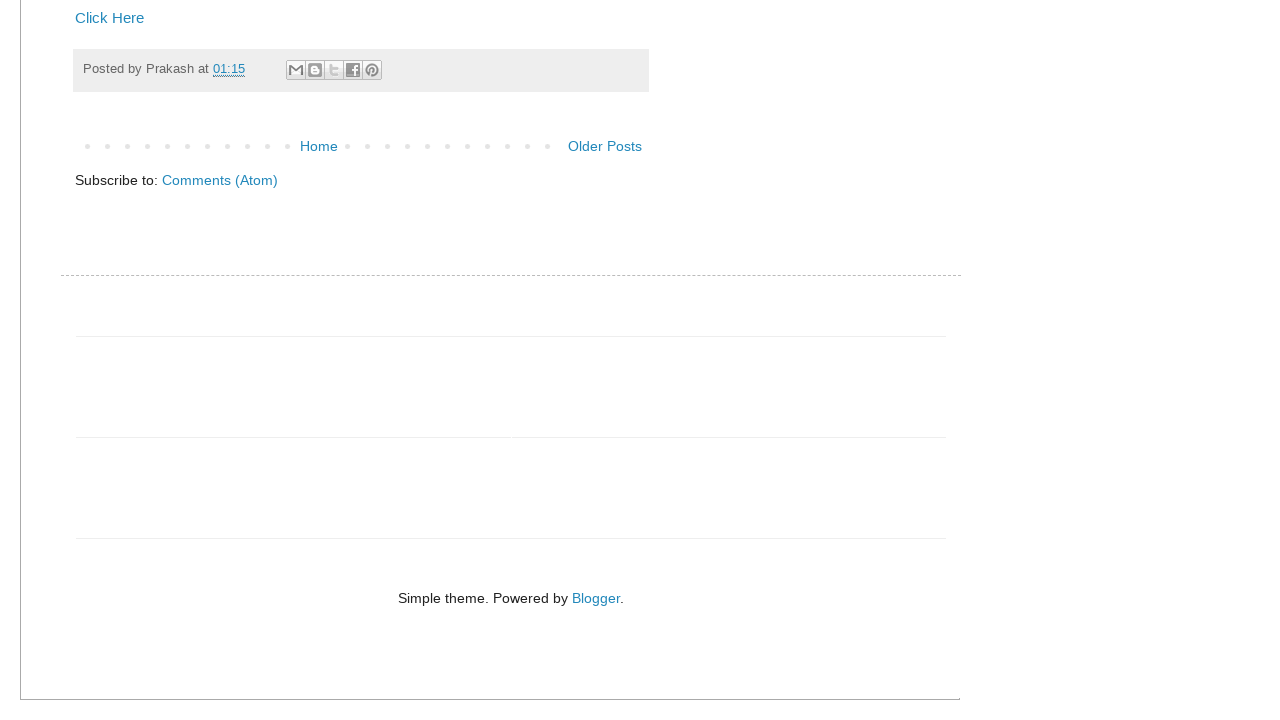

Located dragdiv element
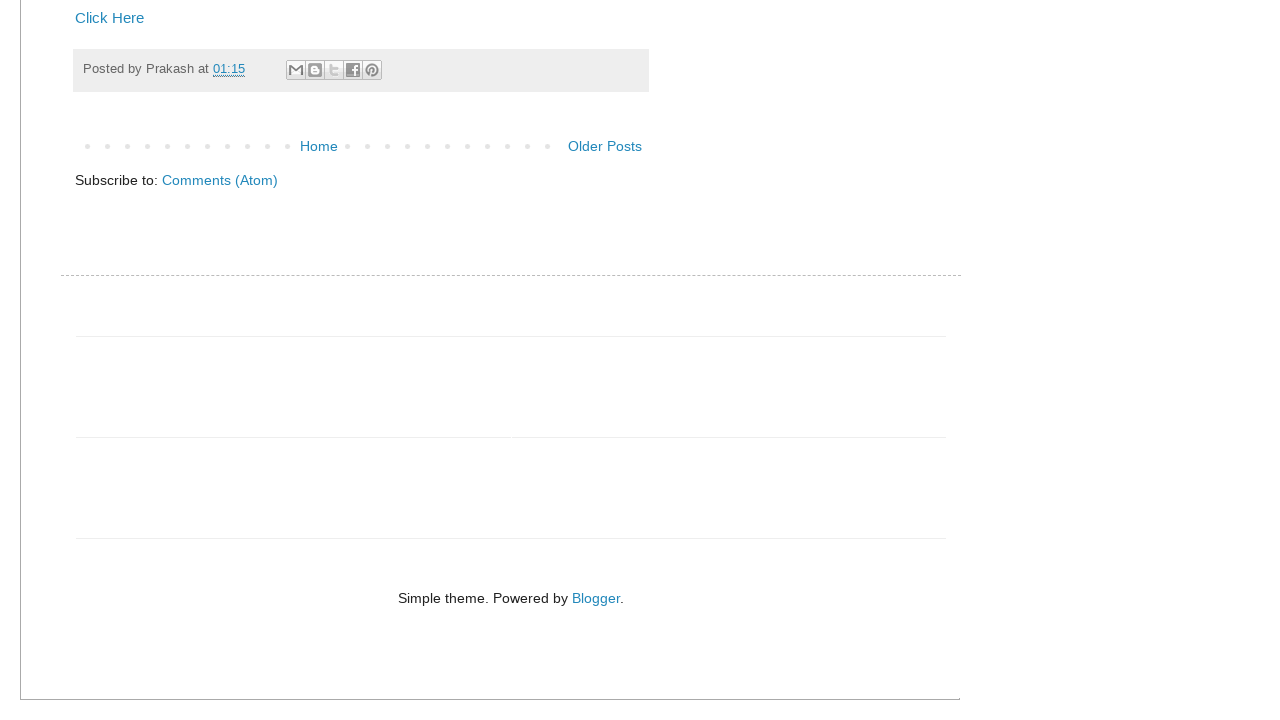

Scrolled to dragdiv element into view
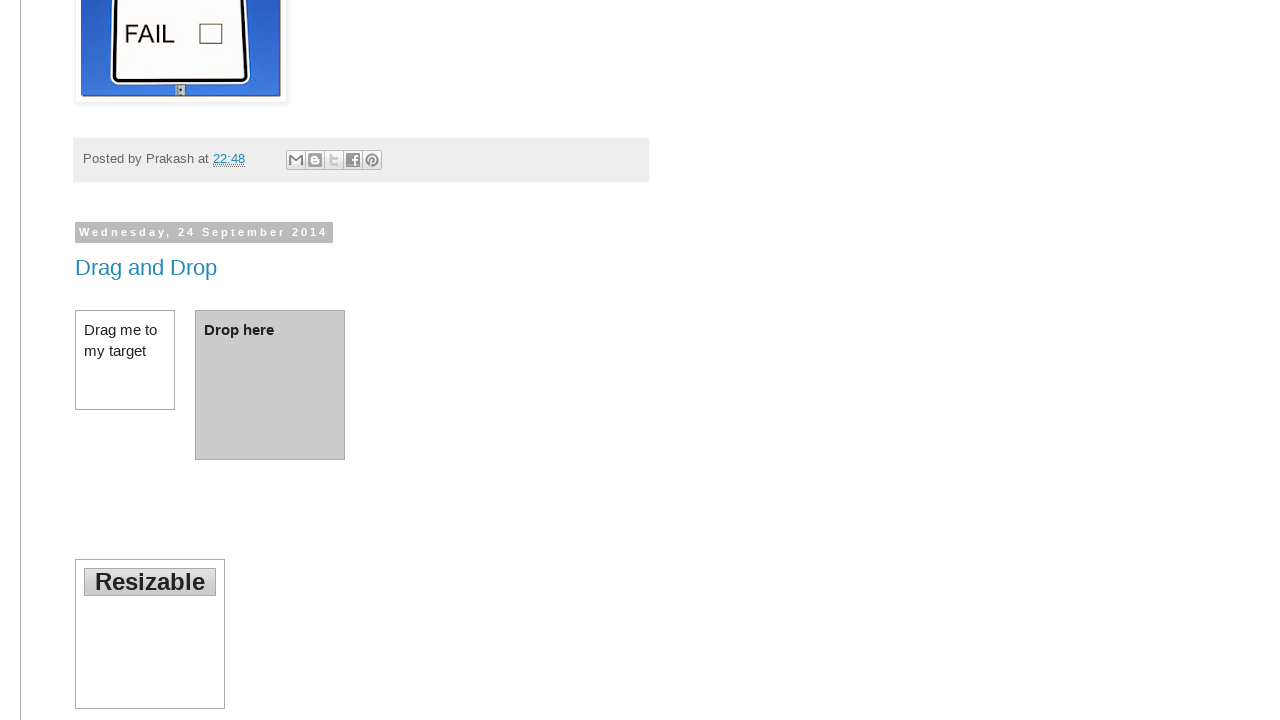

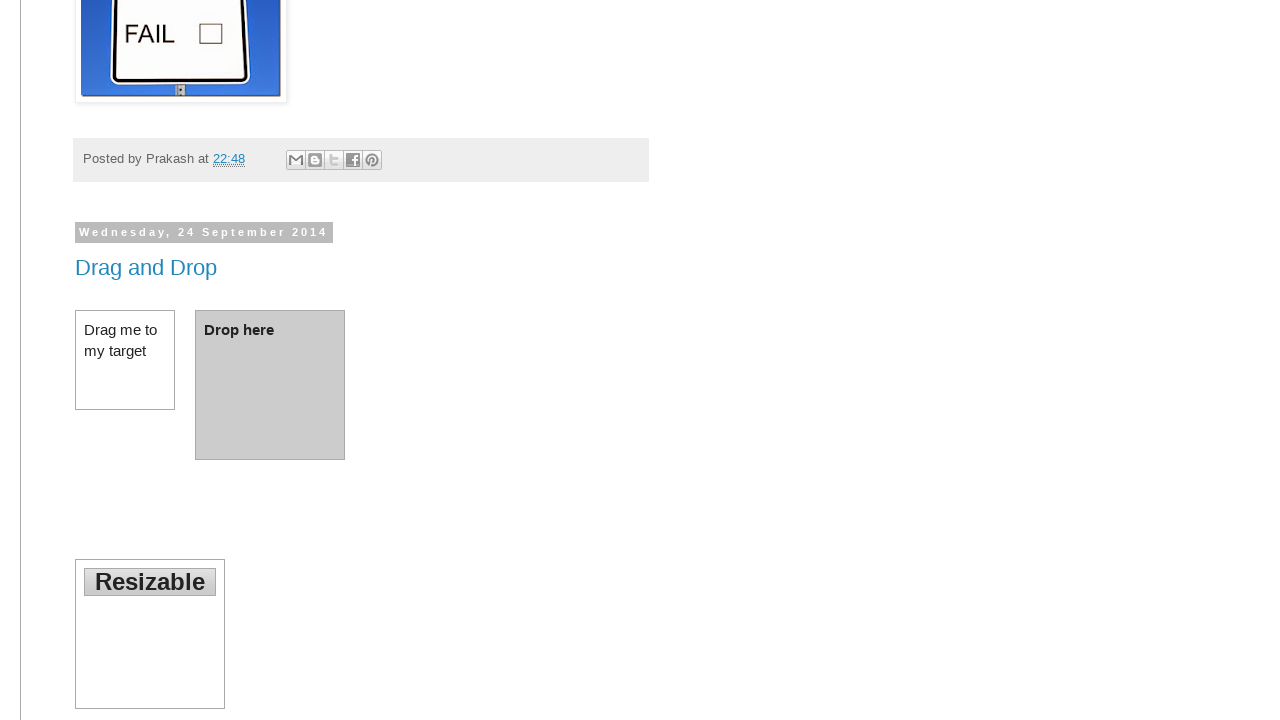